Tests that a todo item is removed if an empty text string is entered during editing.

Starting URL: https://demo.playwright.dev/todomvc

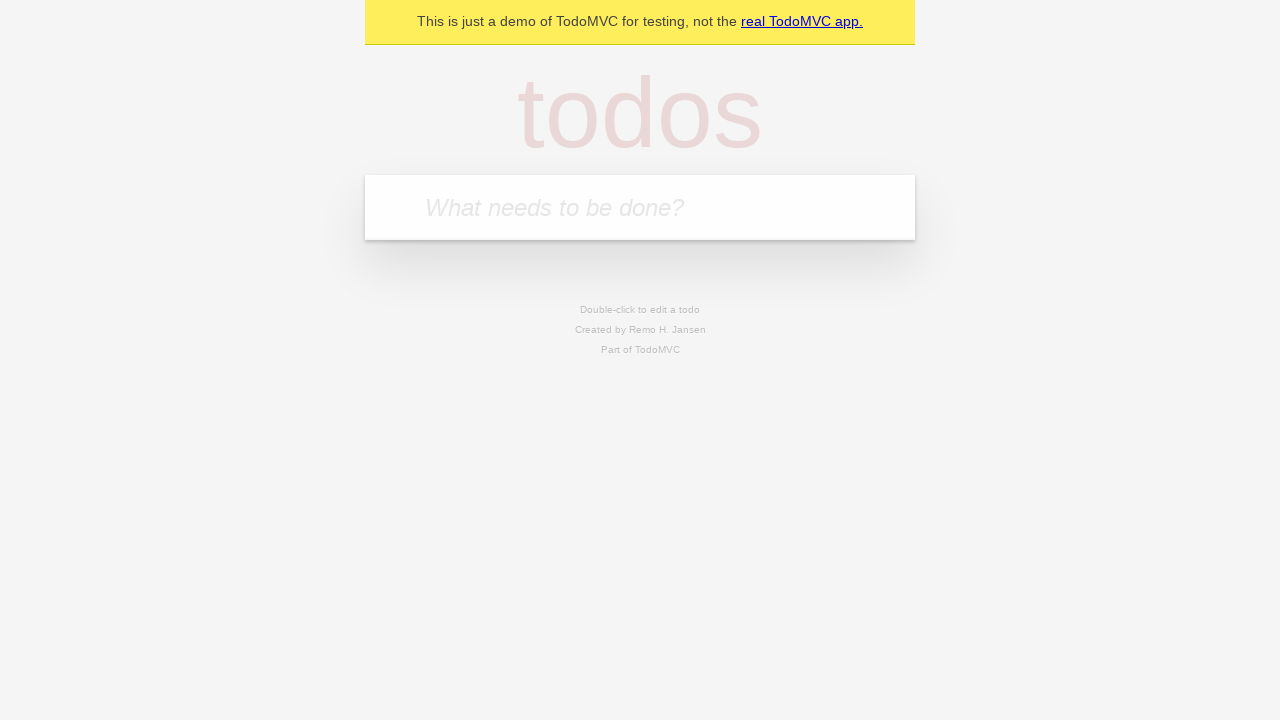

Filled todo input with 'buy some cheese' on internal:attr=[placeholder="What needs to be done?"i]
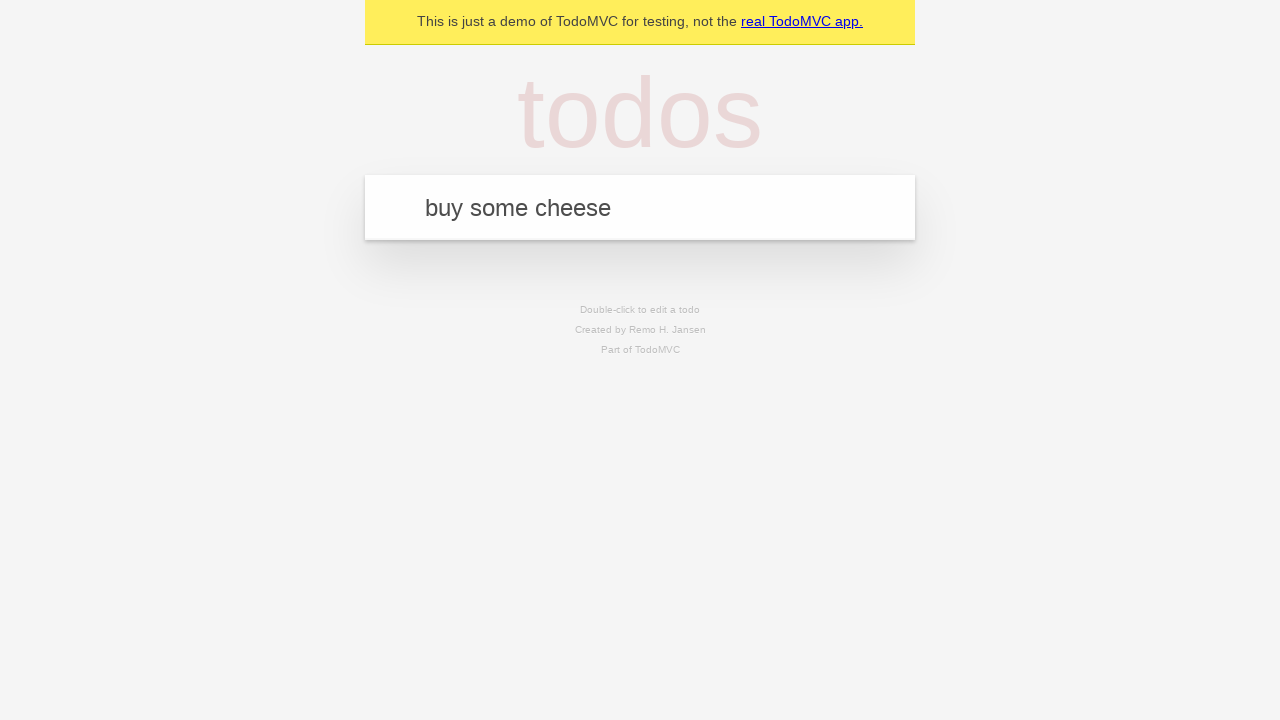

Pressed Enter to add first todo on internal:attr=[placeholder="What needs to be done?"i]
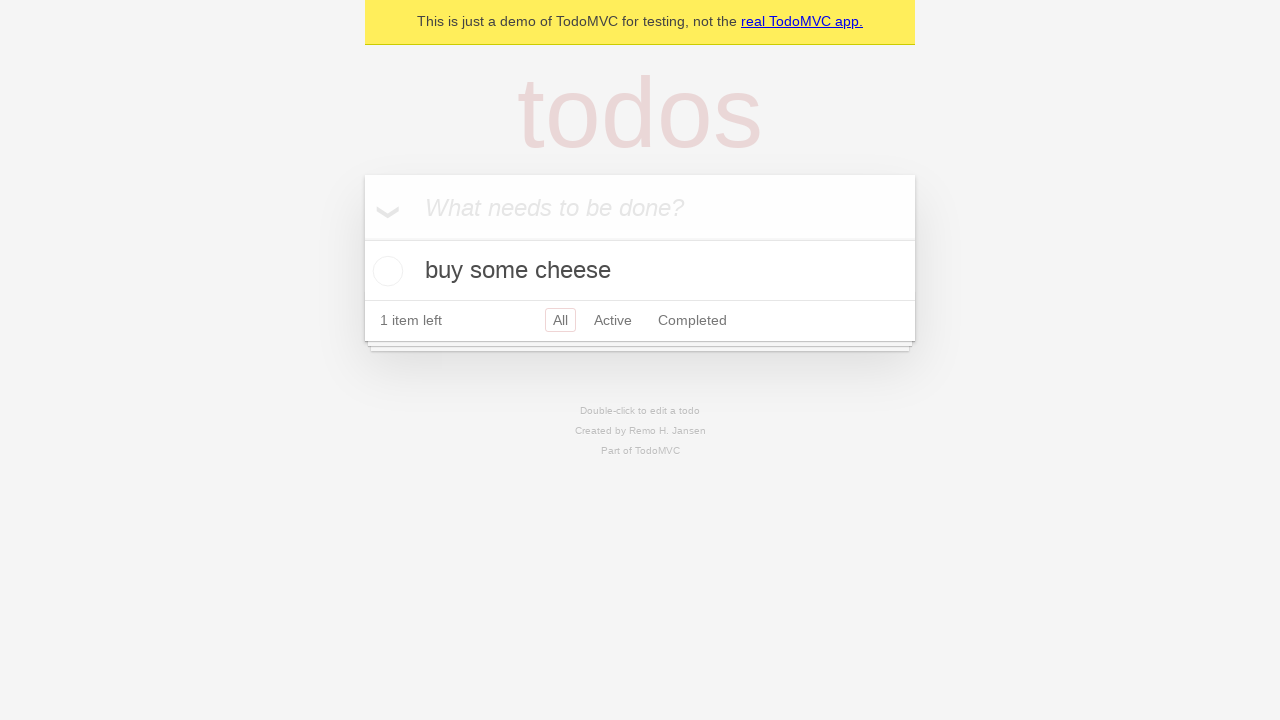

Filled todo input with 'feed the cat' on internal:attr=[placeholder="What needs to be done?"i]
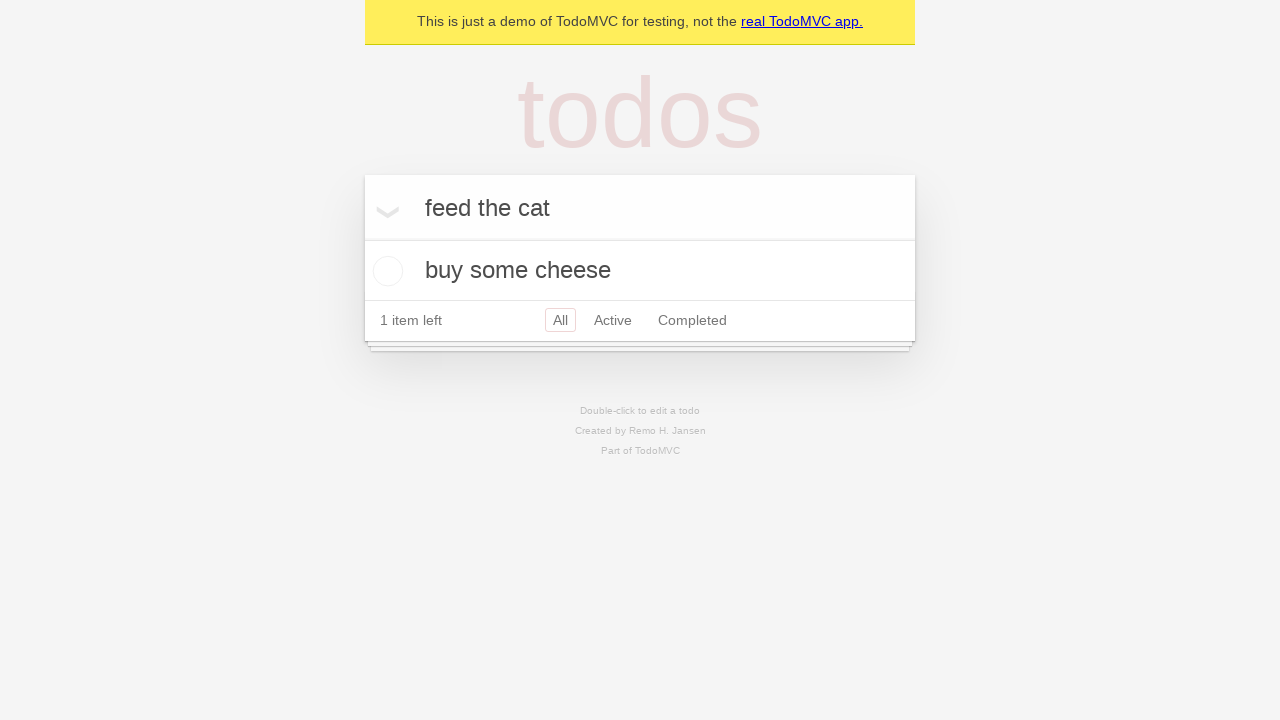

Pressed Enter to add second todo on internal:attr=[placeholder="What needs to be done?"i]
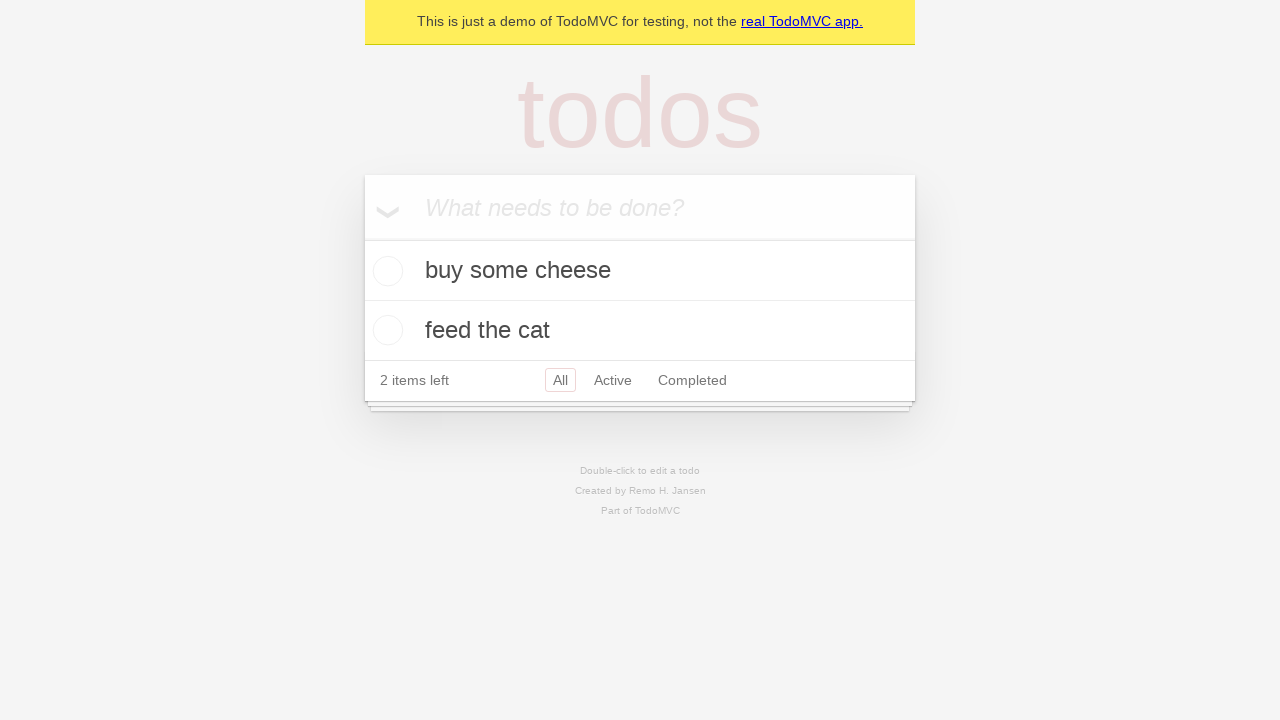

Filled todo input with 'book a doctors appointment' on internal:attr=[placeholder="What needs to be done?"i]
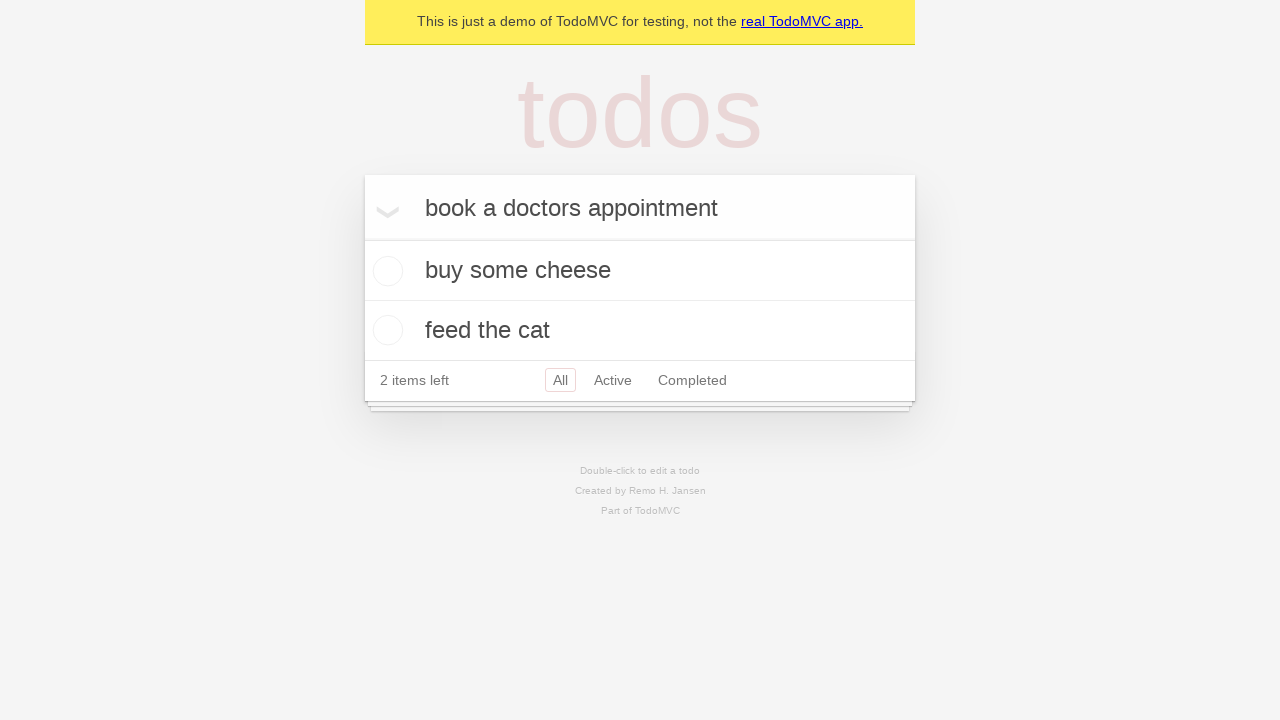

Pressed Enter to add third todo on internal:attr=[placeholder="What needs to be done?"i]
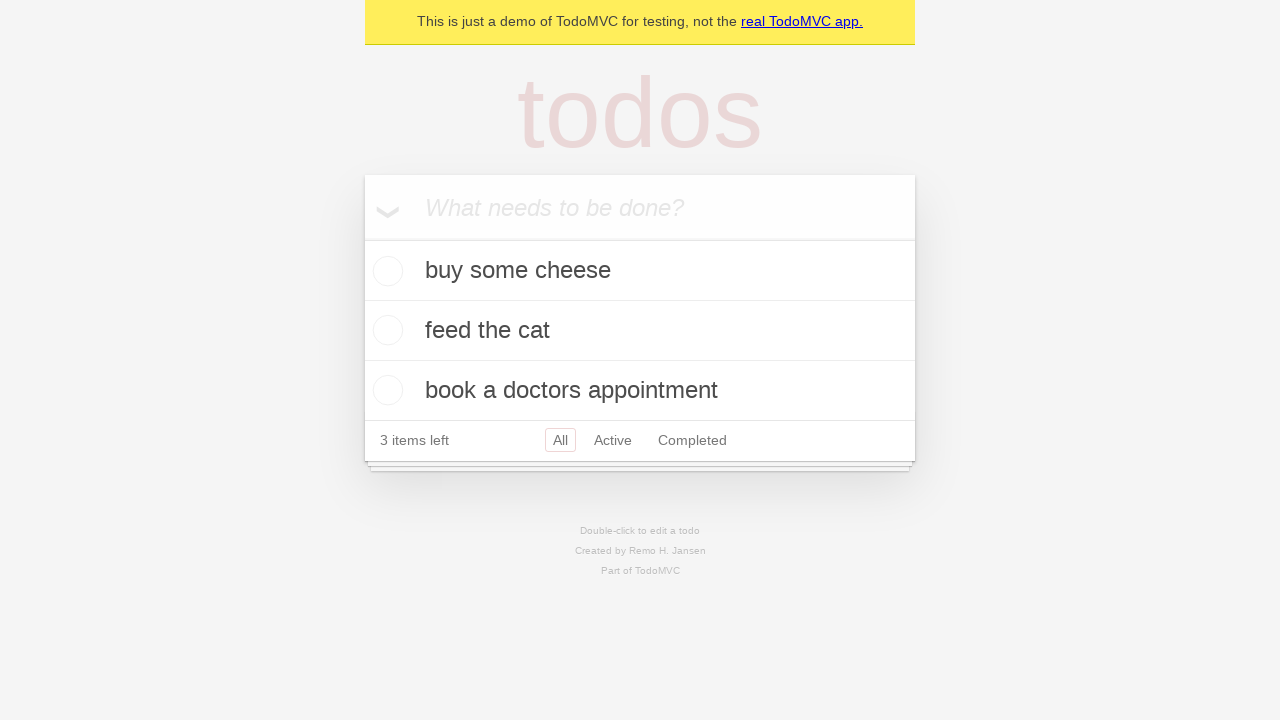

Waited for all 3 todos to be added to the list
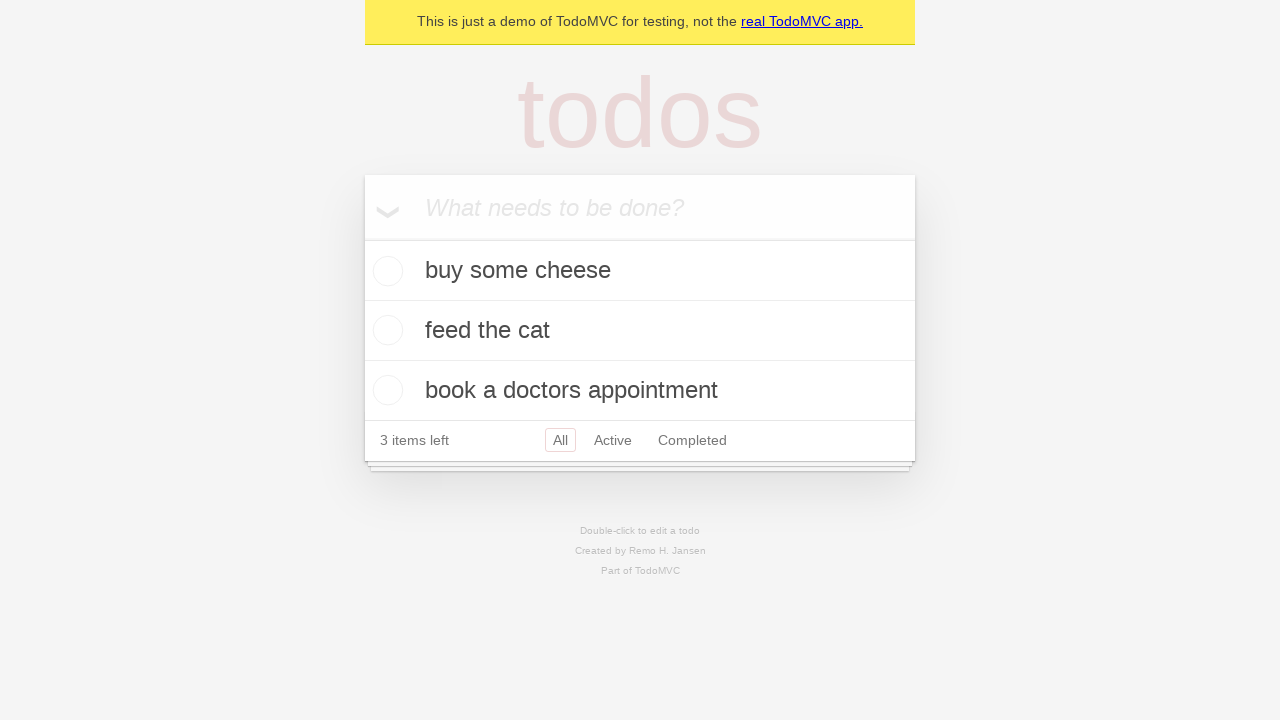

Double-clicked on the second todo item to edit at (640, 331) on internal:testid=[data-testid="todo-item"s] >> nth=1
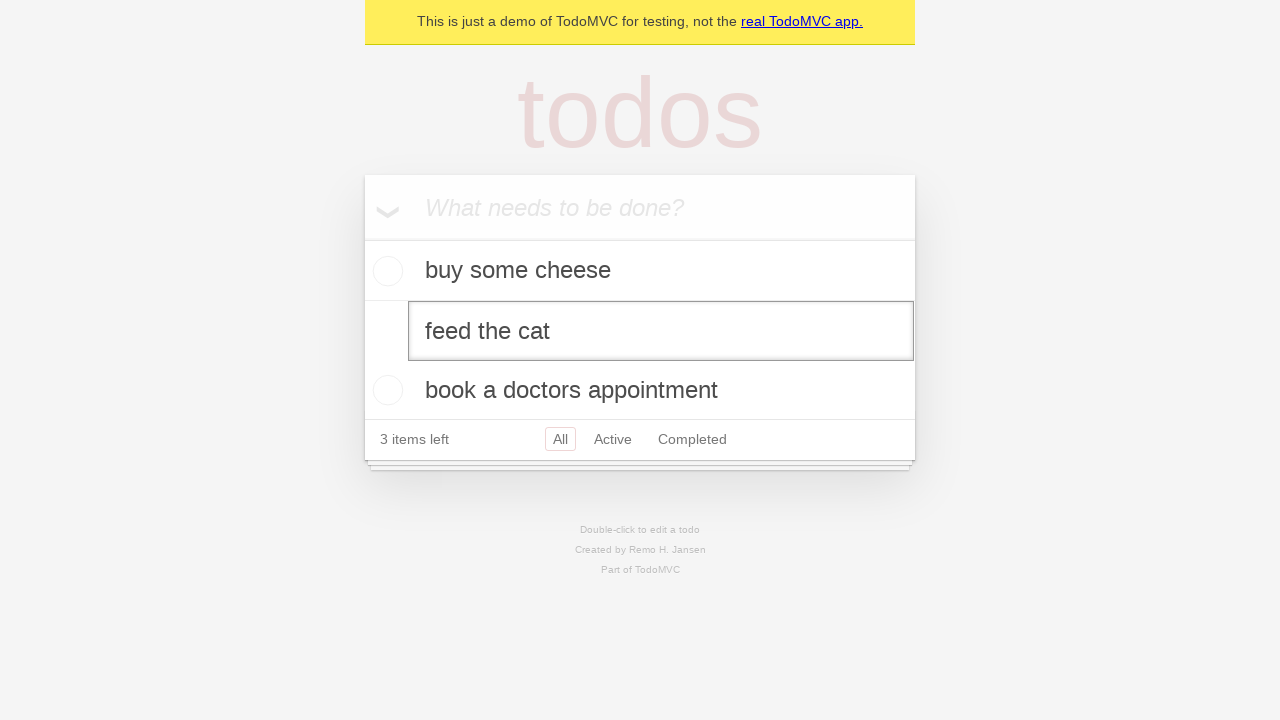

Cleared the todo text field on internal:testid=[data-testid="todo-item"s] >> nth=1 >> internal:role=textbox[nam
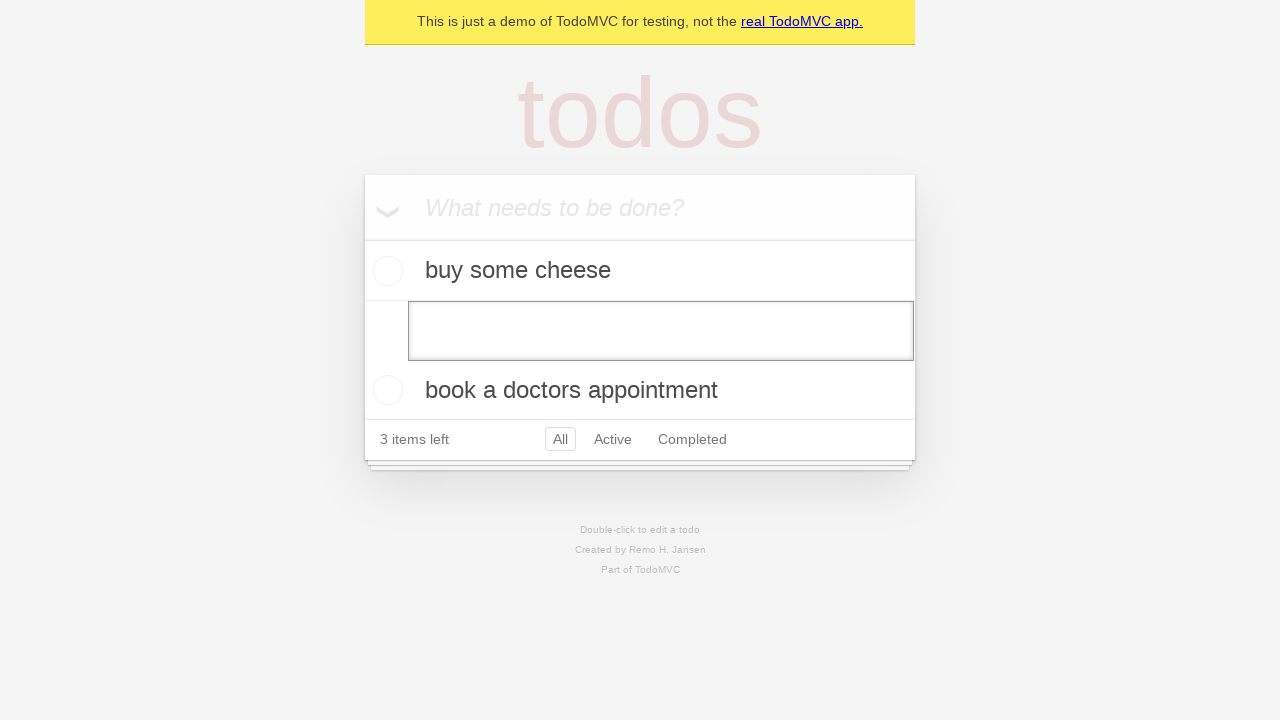

Pressed Enter with empty text to remove the todo item on internal:testid=[data-testid="todo-item"s] >> nth=1 >> internal:role=textbox[nam
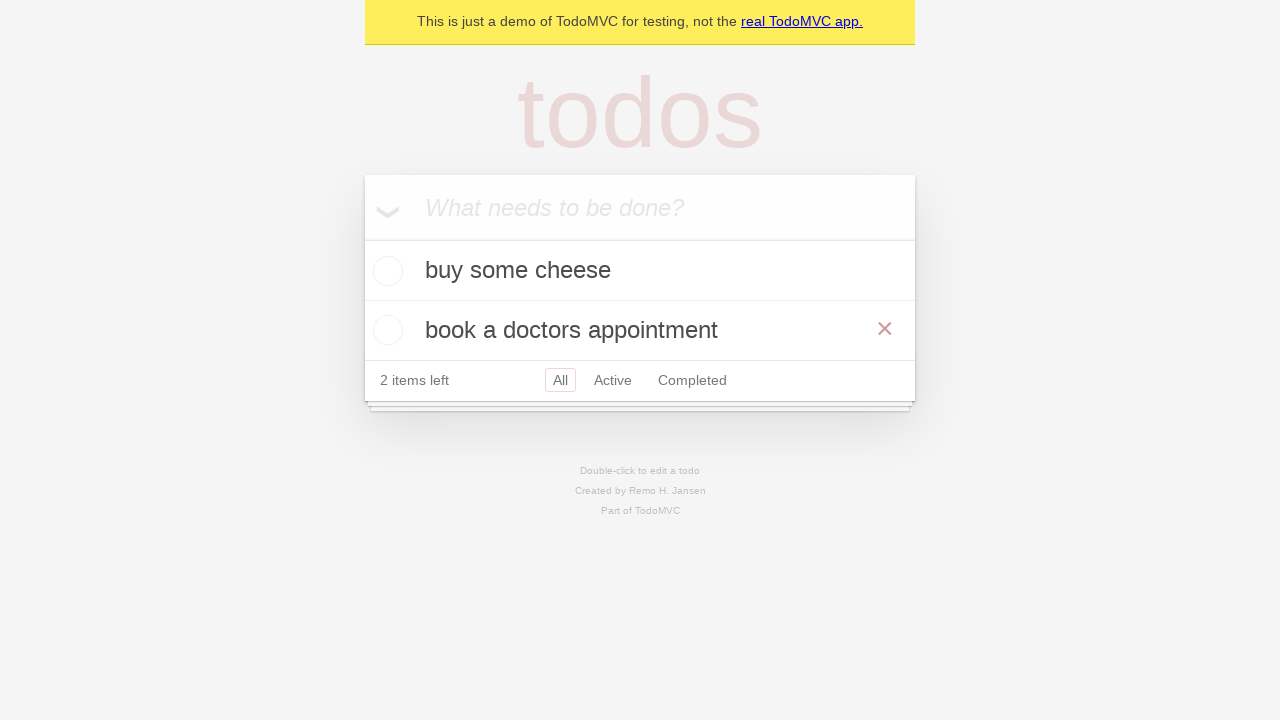

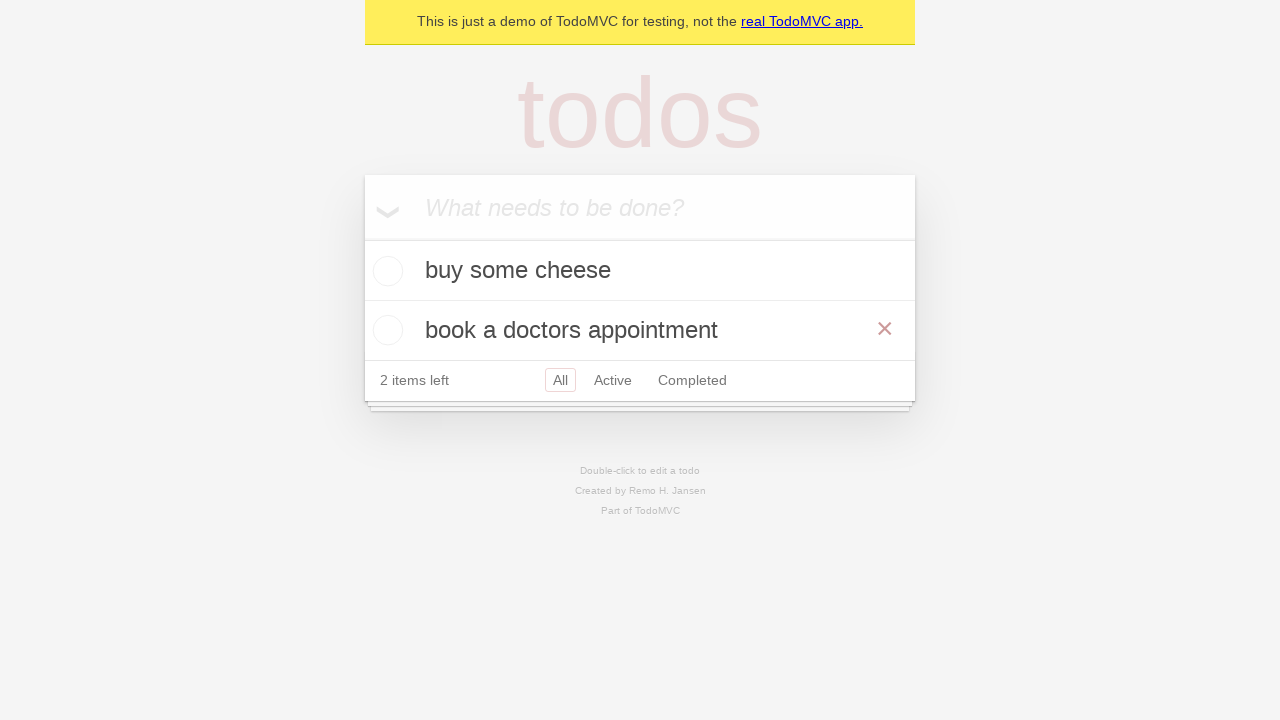